Tests file download functionality by clicking the download button and verifying the file is downloaded.

Starting URL: https://demoqa.com/upload-download

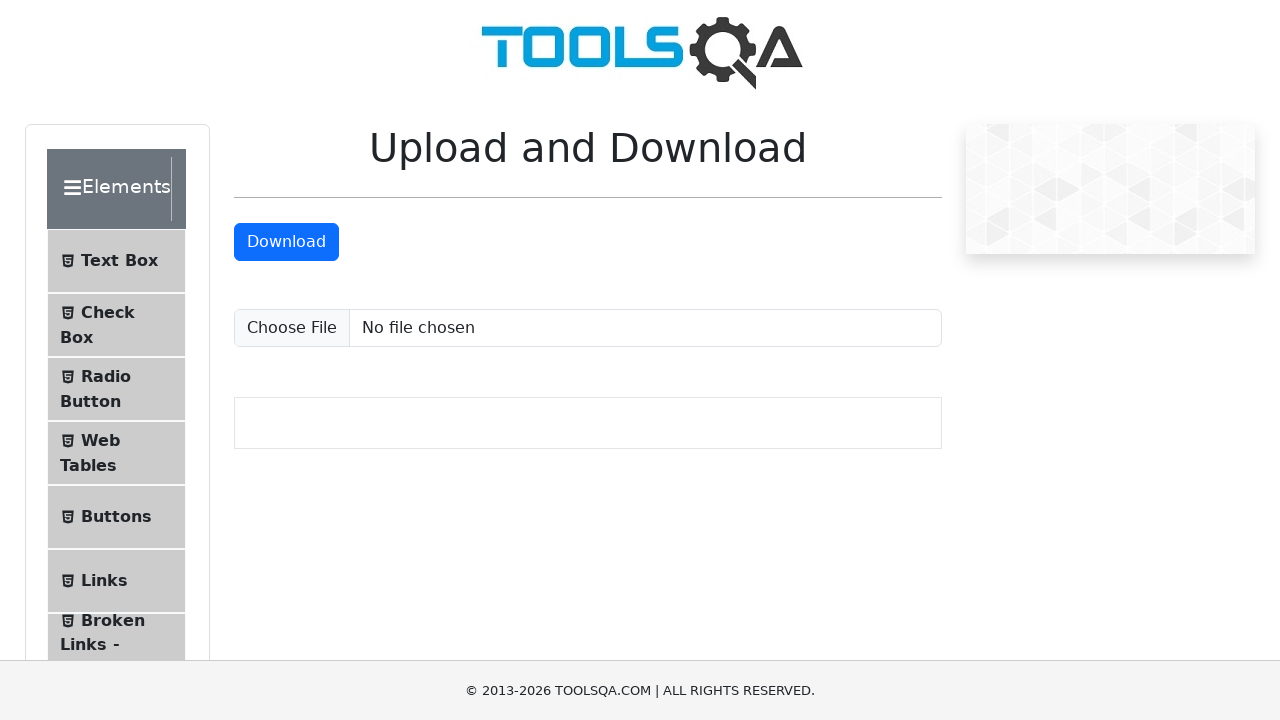

Clicked download button to initiate file download at (286, 242) on #downloadButton
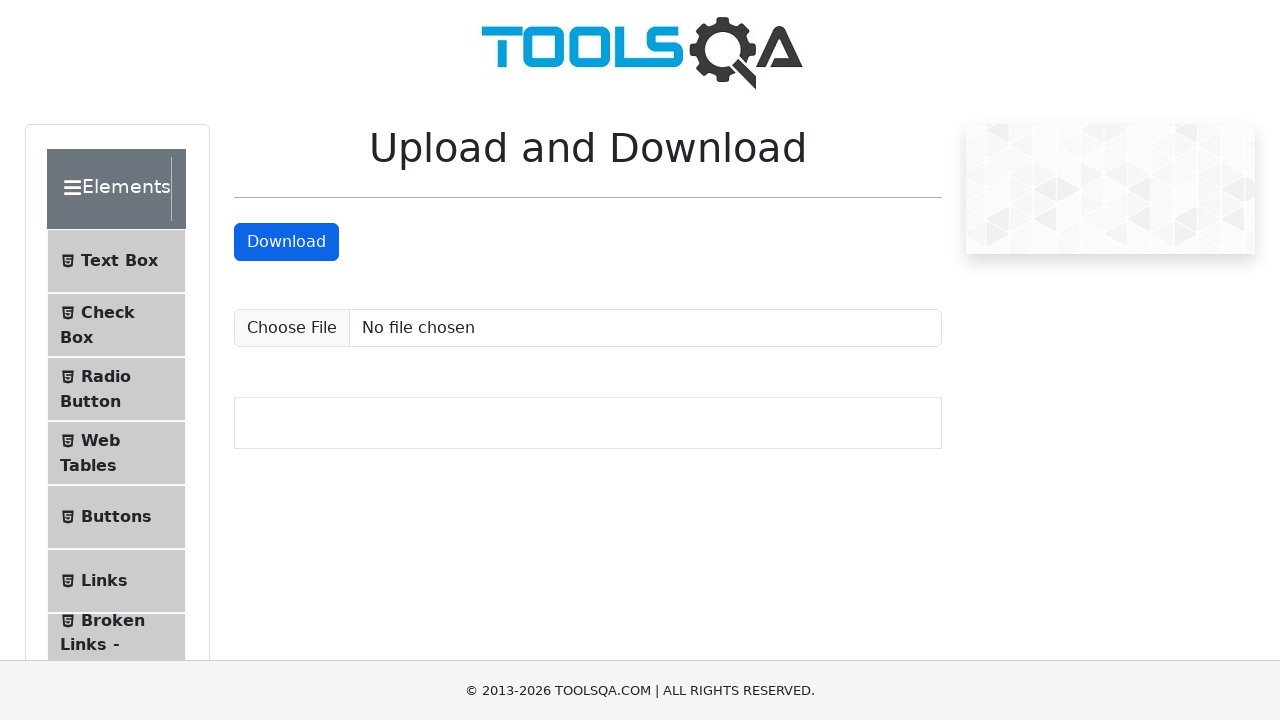

Download completed and file handle obtained
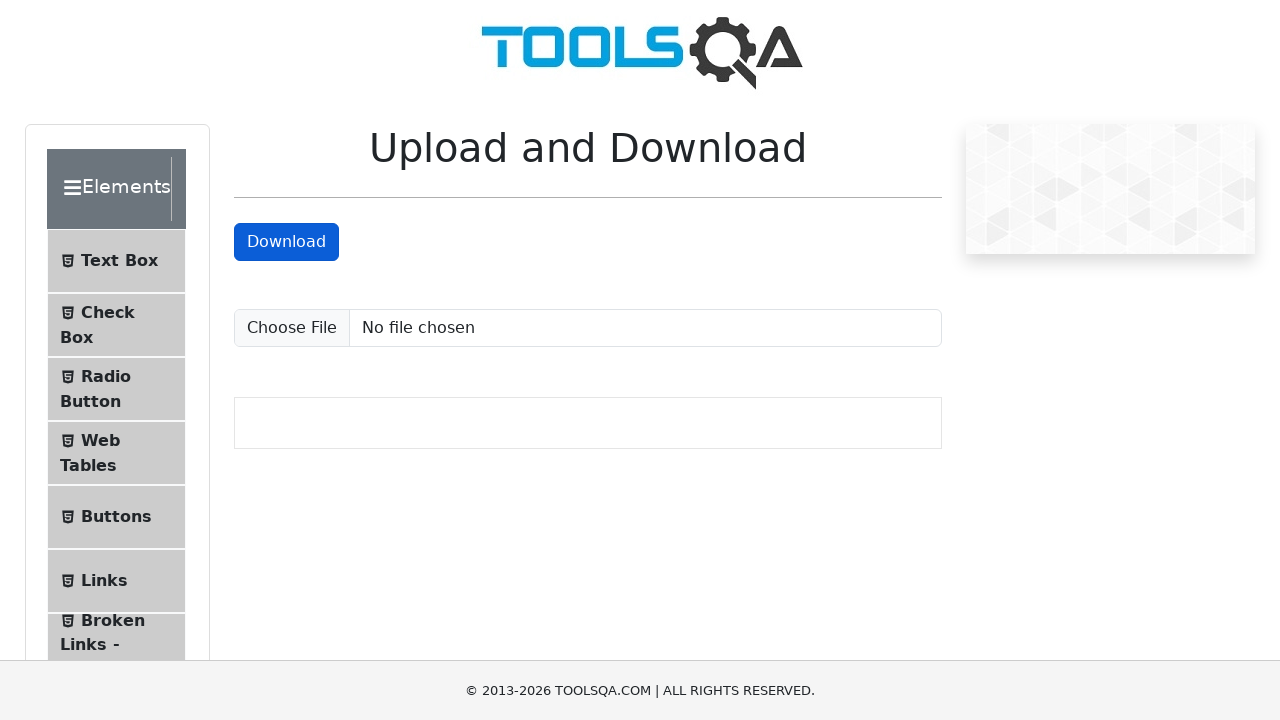

Downloaded file saved to /tmp/sampleFile.jpeg to verify completion
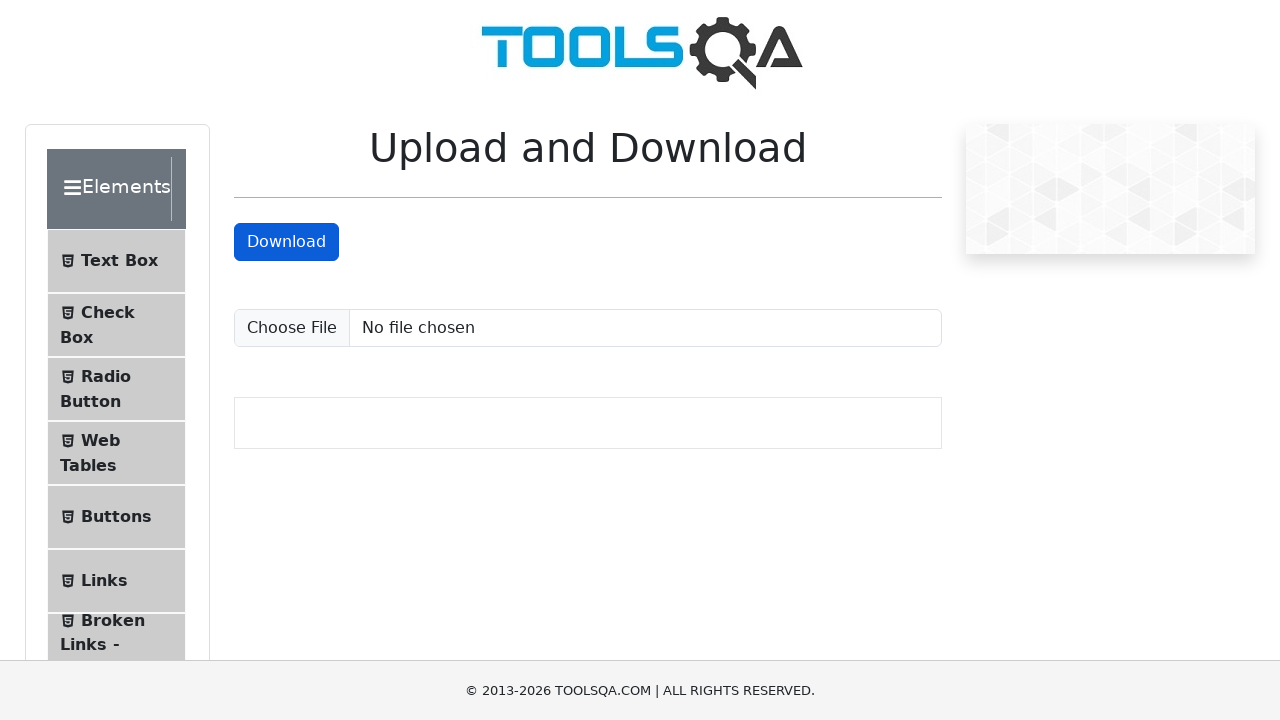

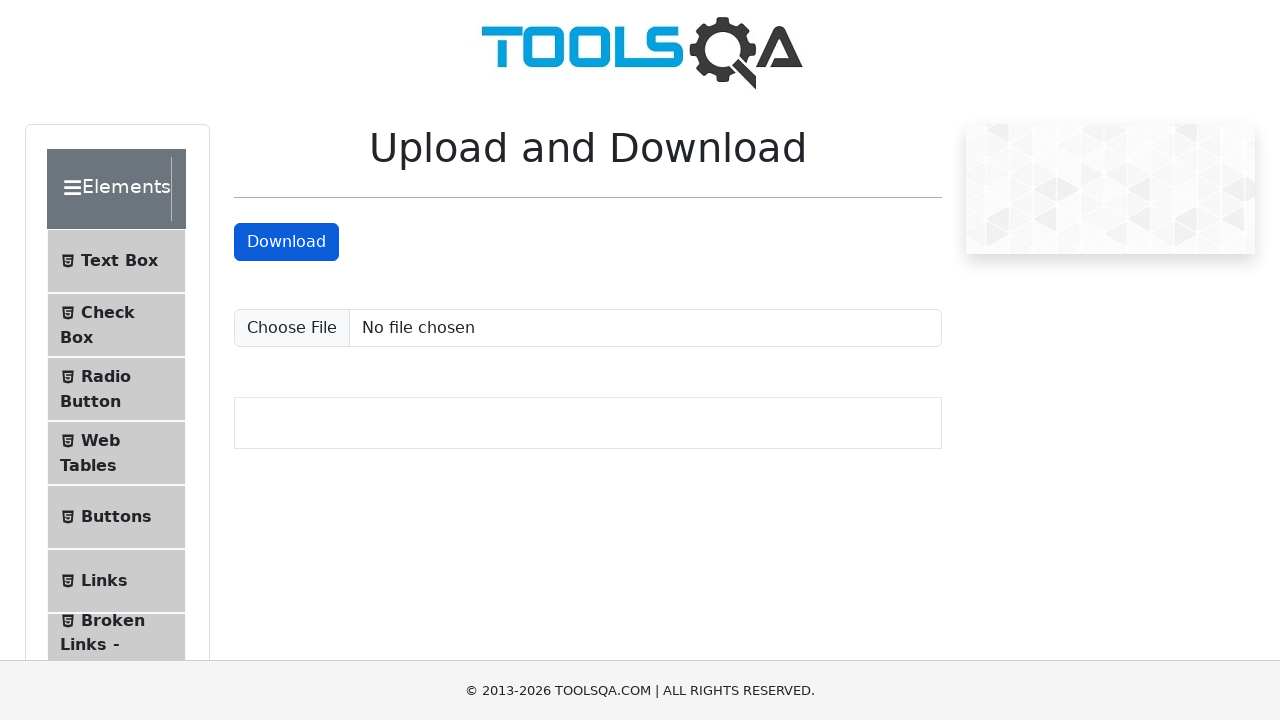